Scrolls down the page to test viewing the table of contents section

Starting URL: https://www.ultimateqa.com/automation/

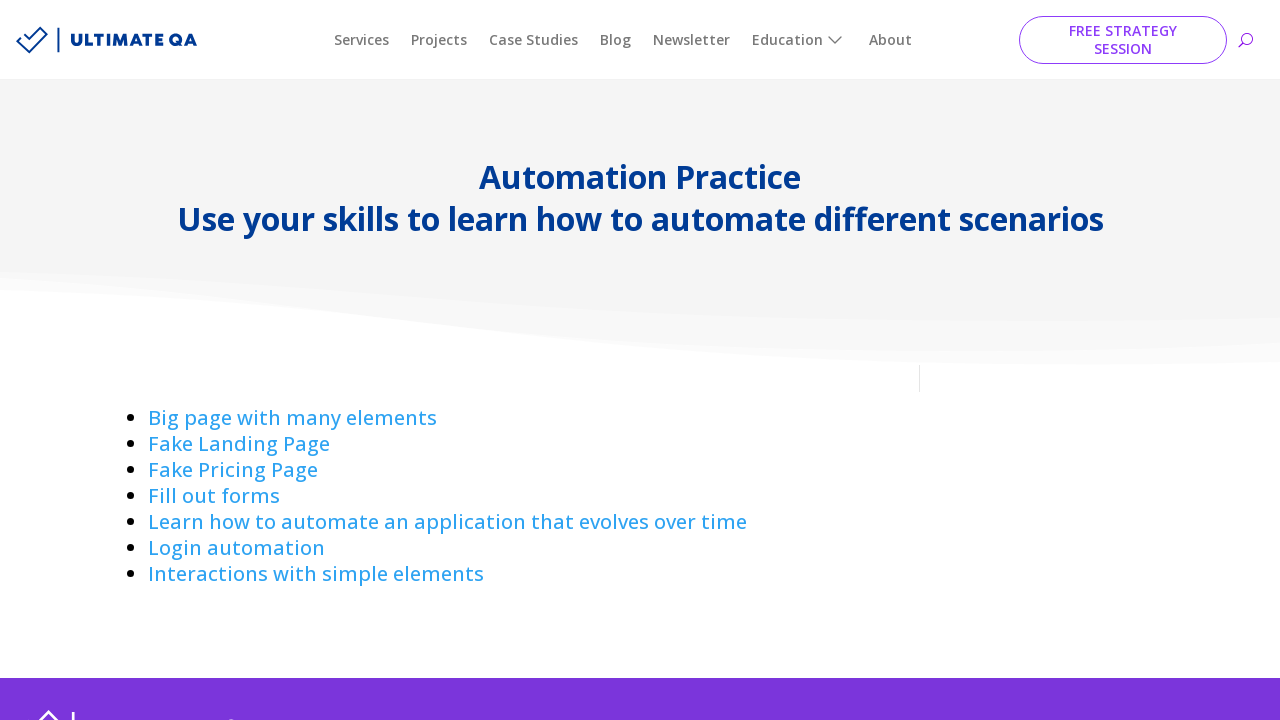

Scrolled down 1000 pixels to view table of contents section
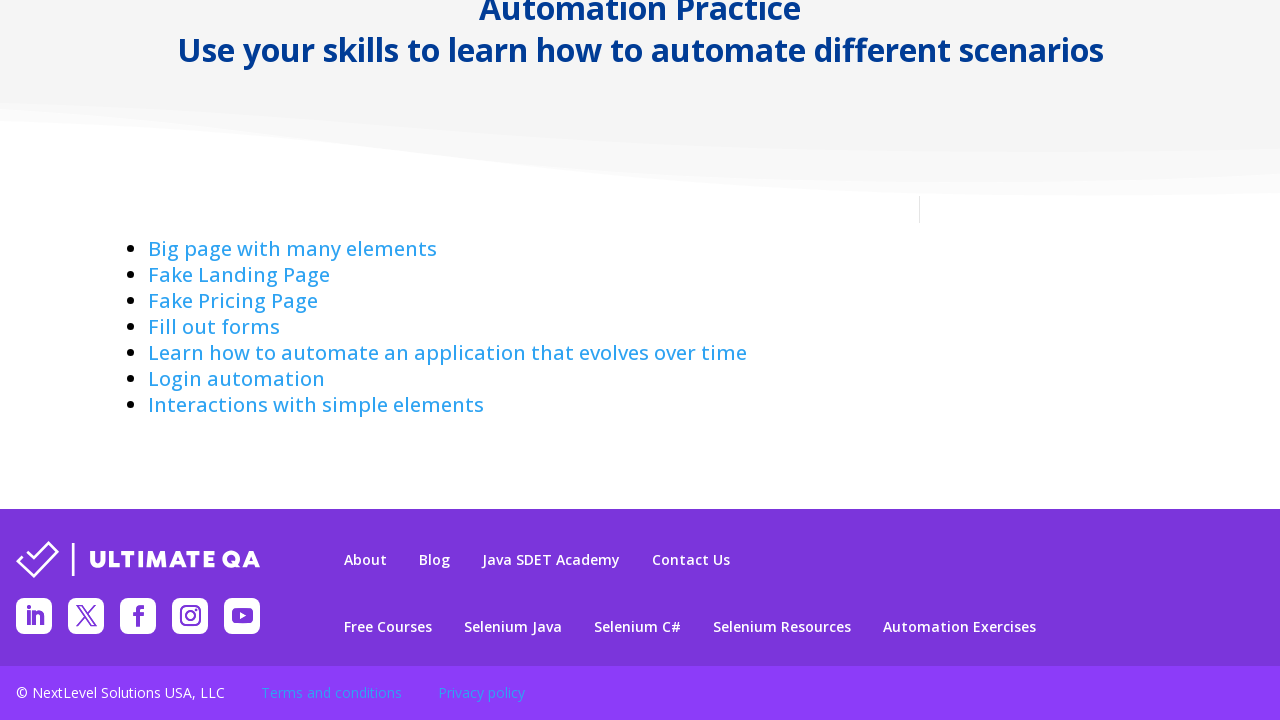

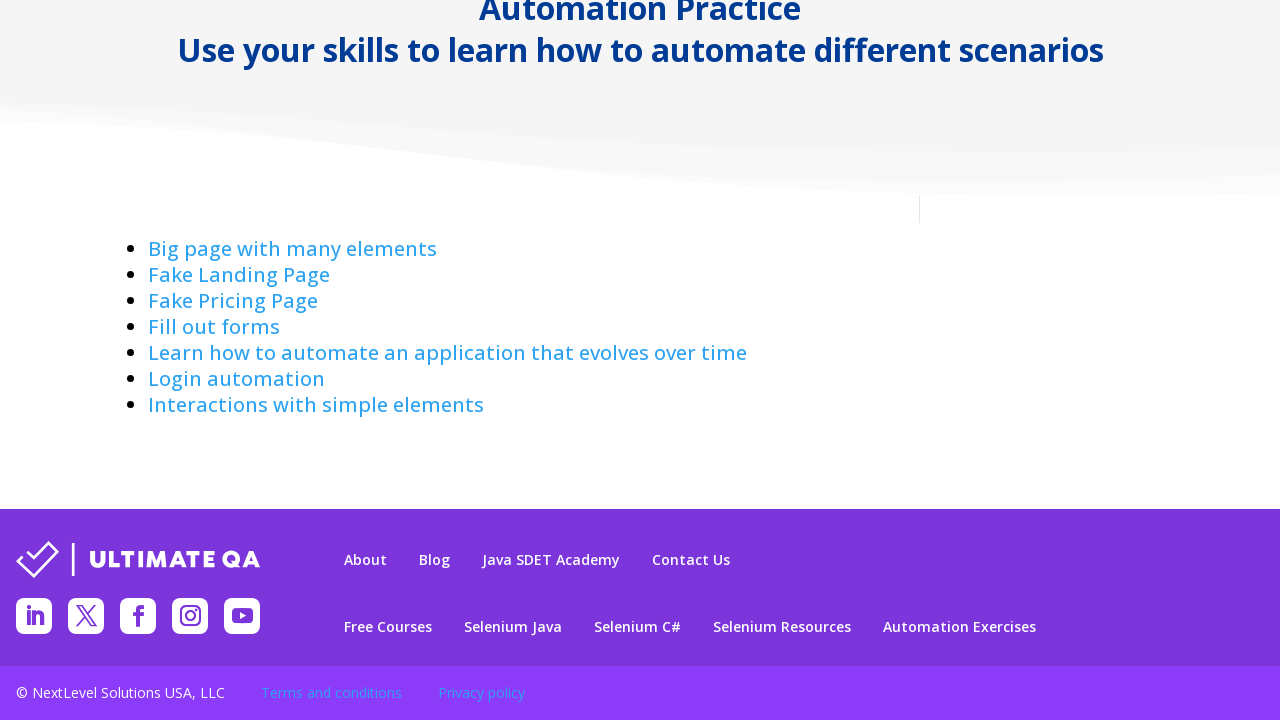